Tests auto-suggestive dropdown functionality by typing partial text and selecting a matching country from the suggestions

Starting URL: https://rahulshettyacademy.com/dropdownsPractise/

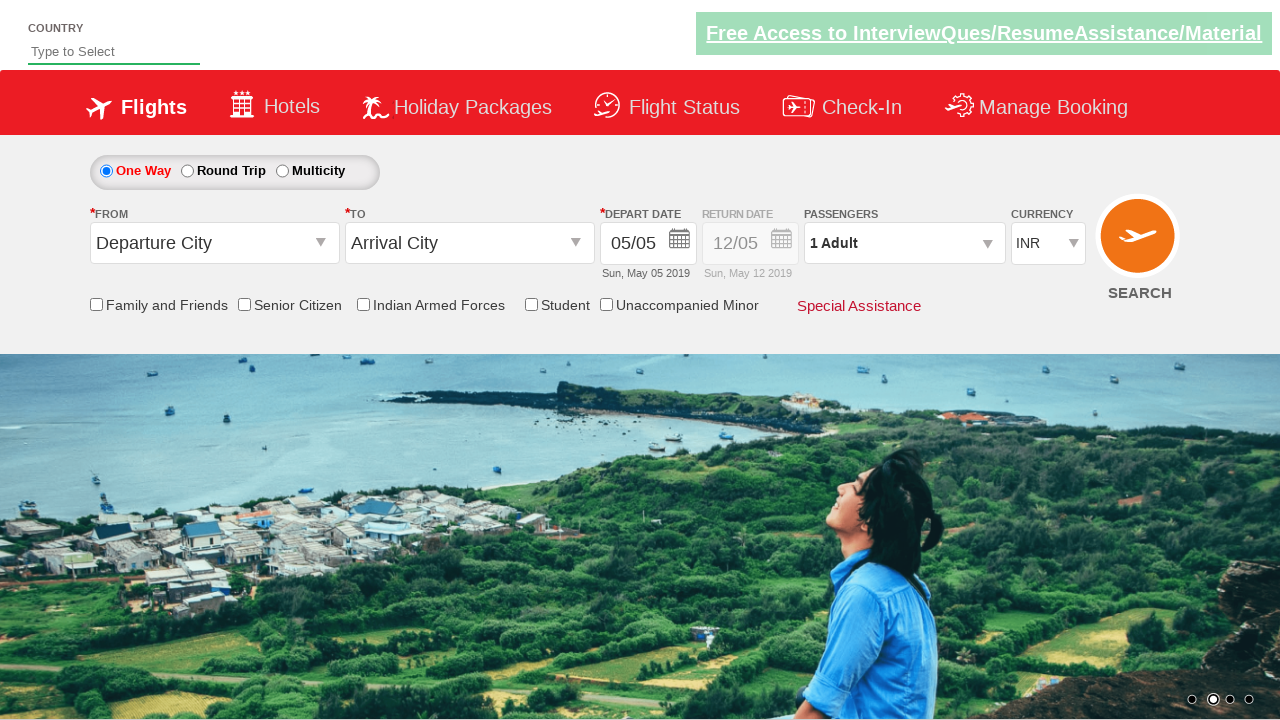

Navigated to auto-suggestive dropdown practice page
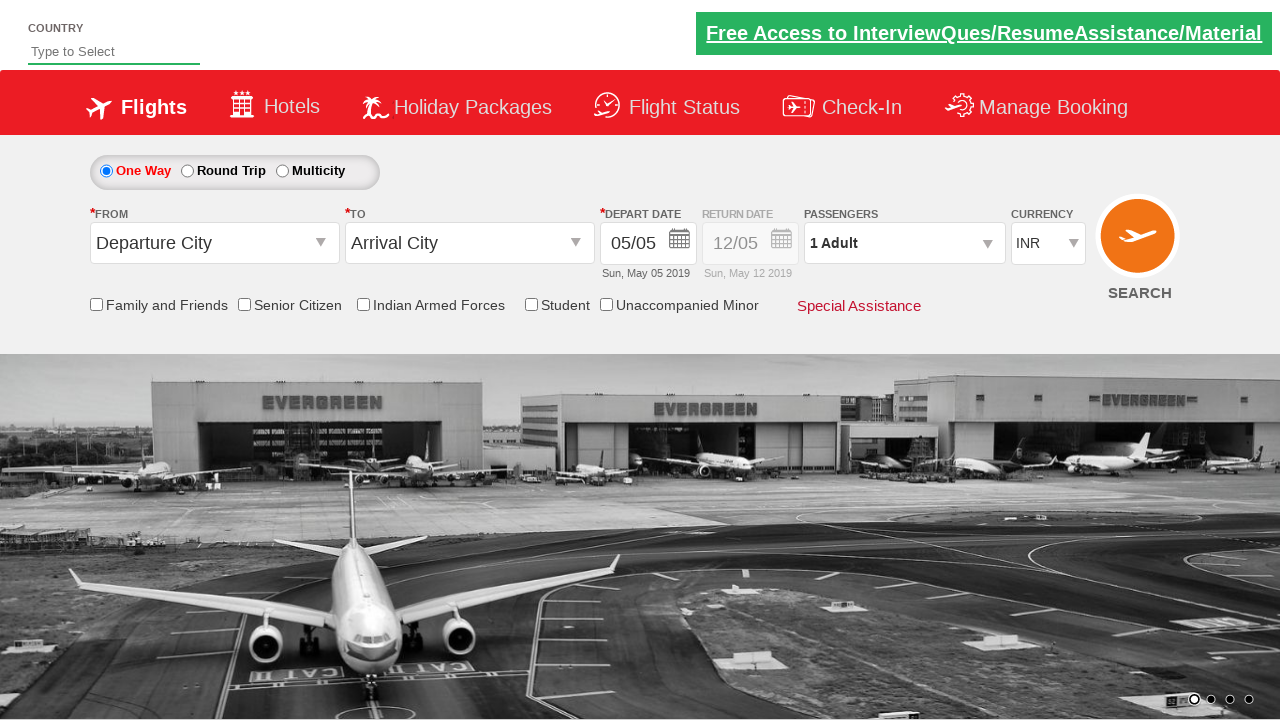

Typed 'fr' in auto-suggest field on #autosuggest
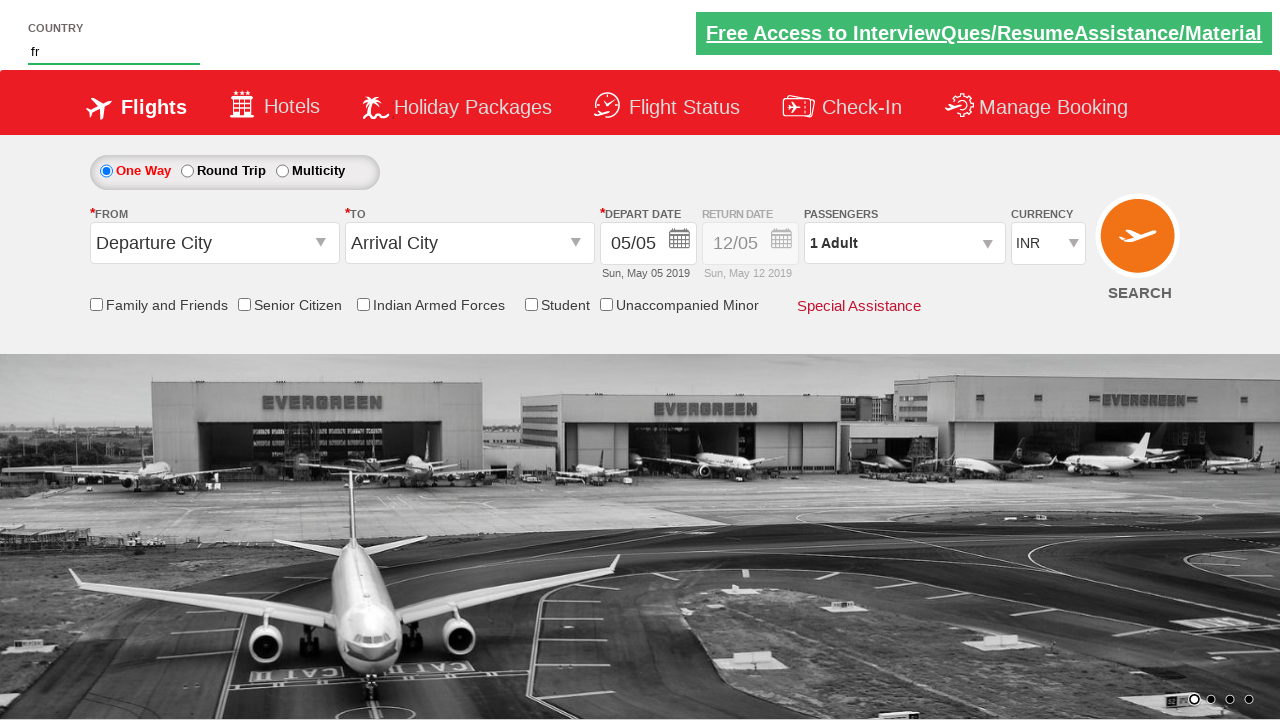

Dropdown suggestions appeared
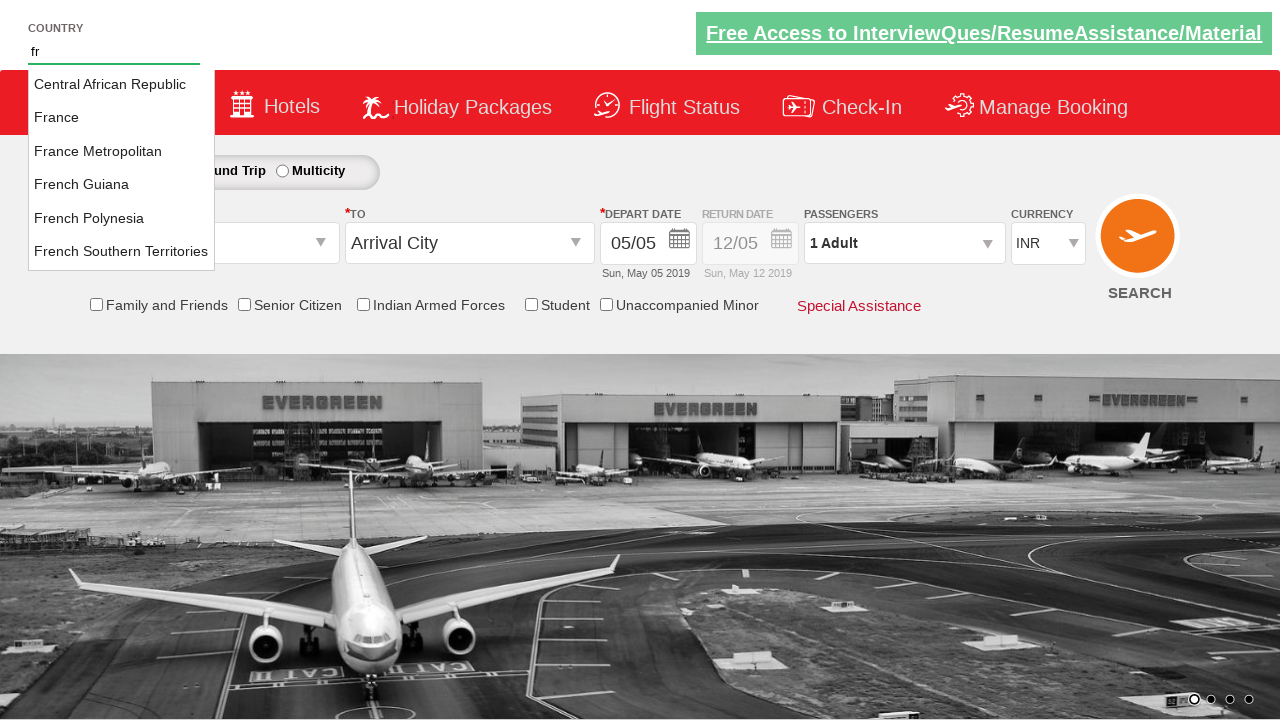

Found 7 dropdown options
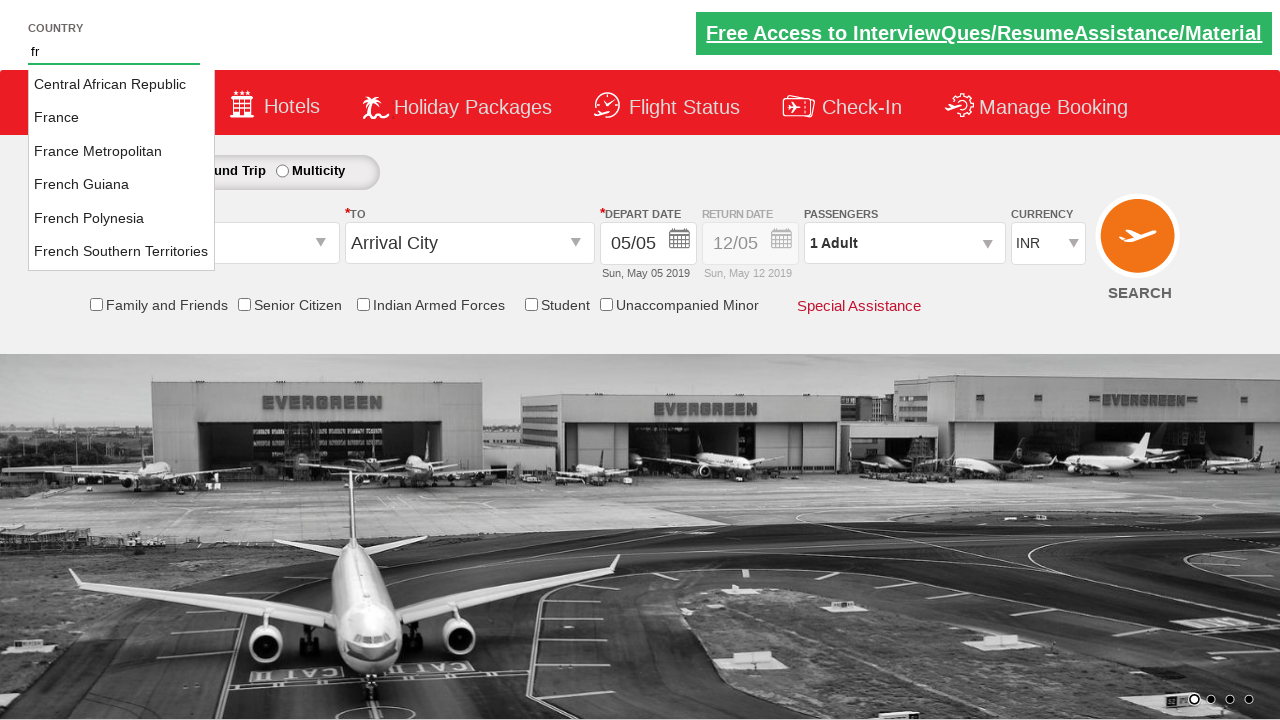

Selected 'France' from dropdown suggestions
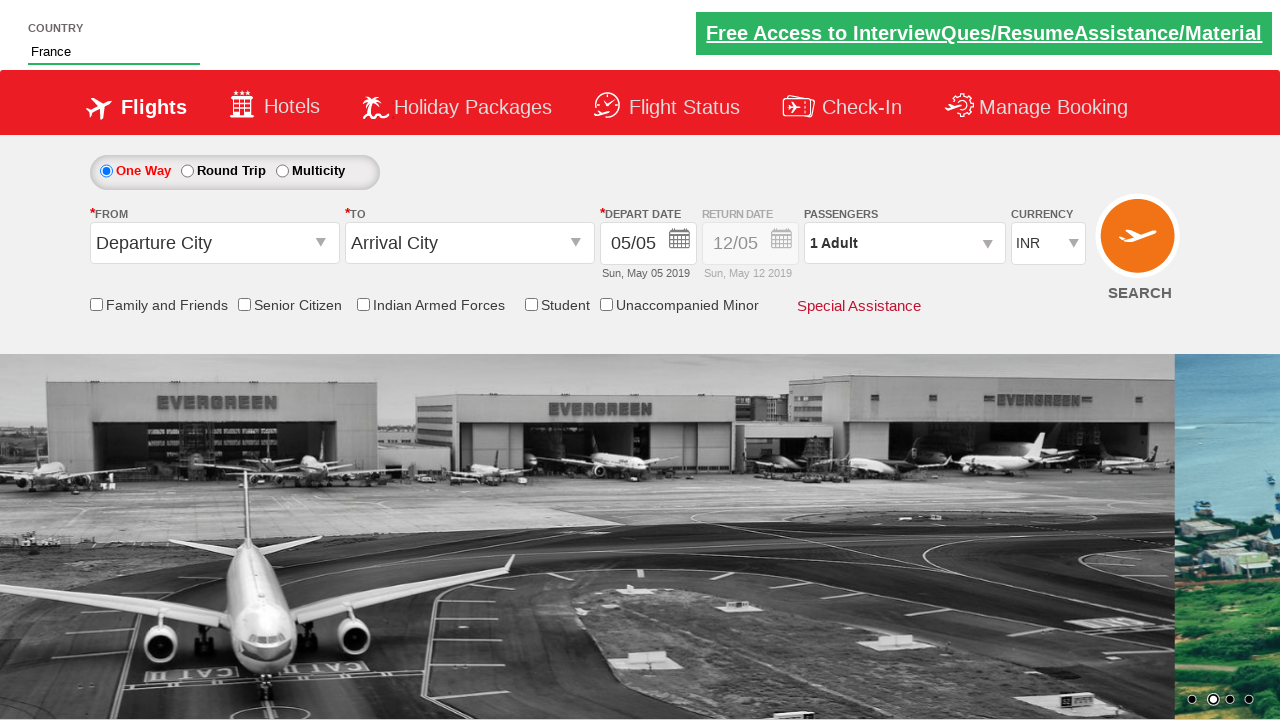

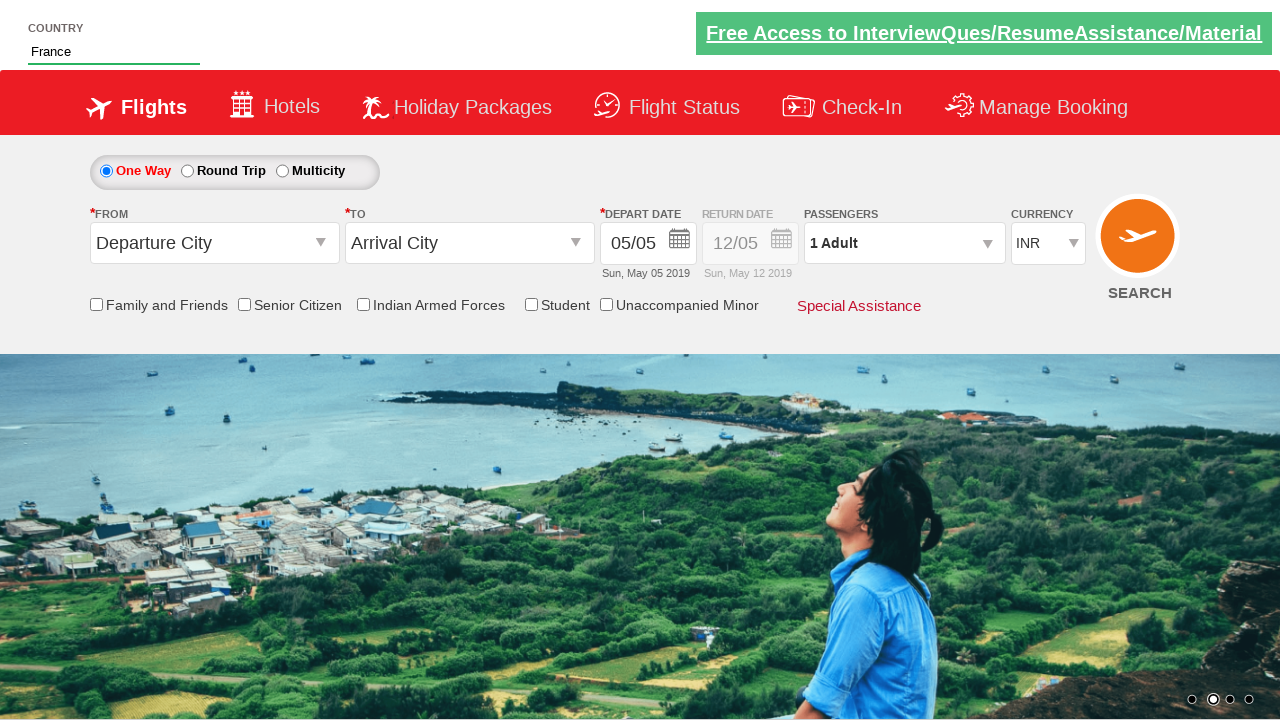